Tests drag and drop functionality by dragging an element and dropping it onto a target droppable area on the jQuery UI demo page

Starting URL: https://jqueryui.com/resources/demos/droppable/default.html

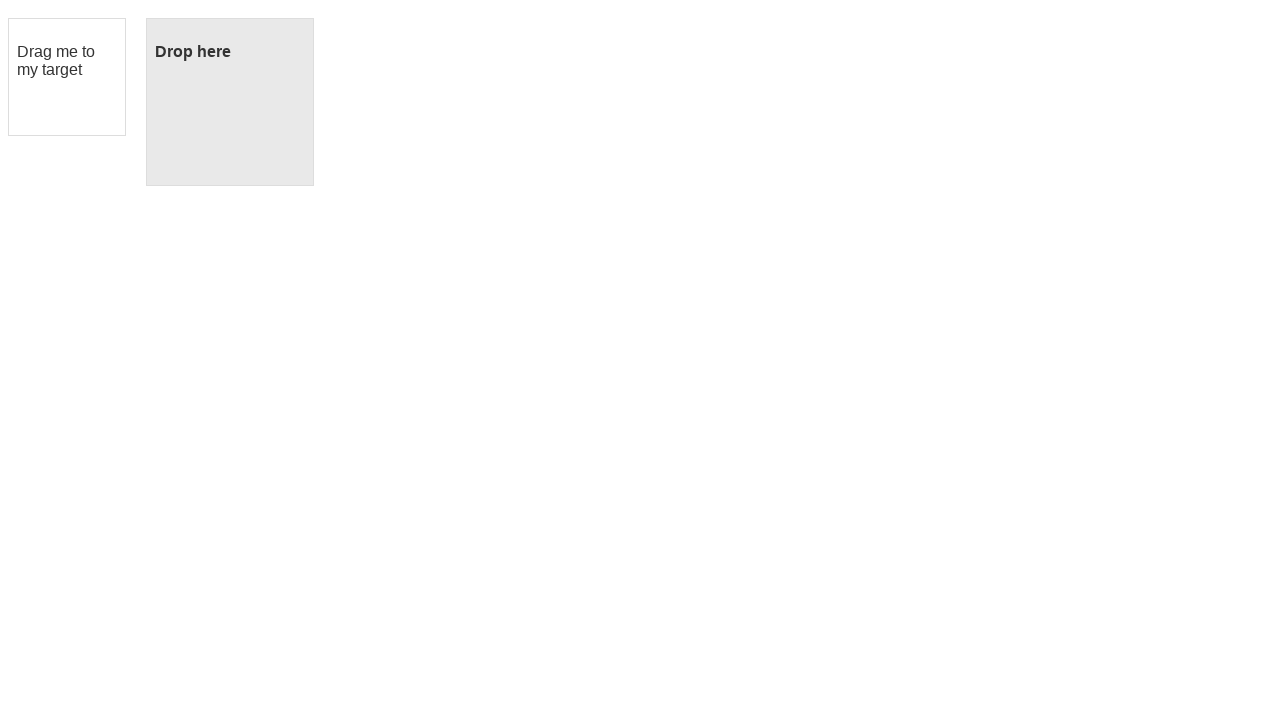

Navigated to jQuery UI droppable demo page
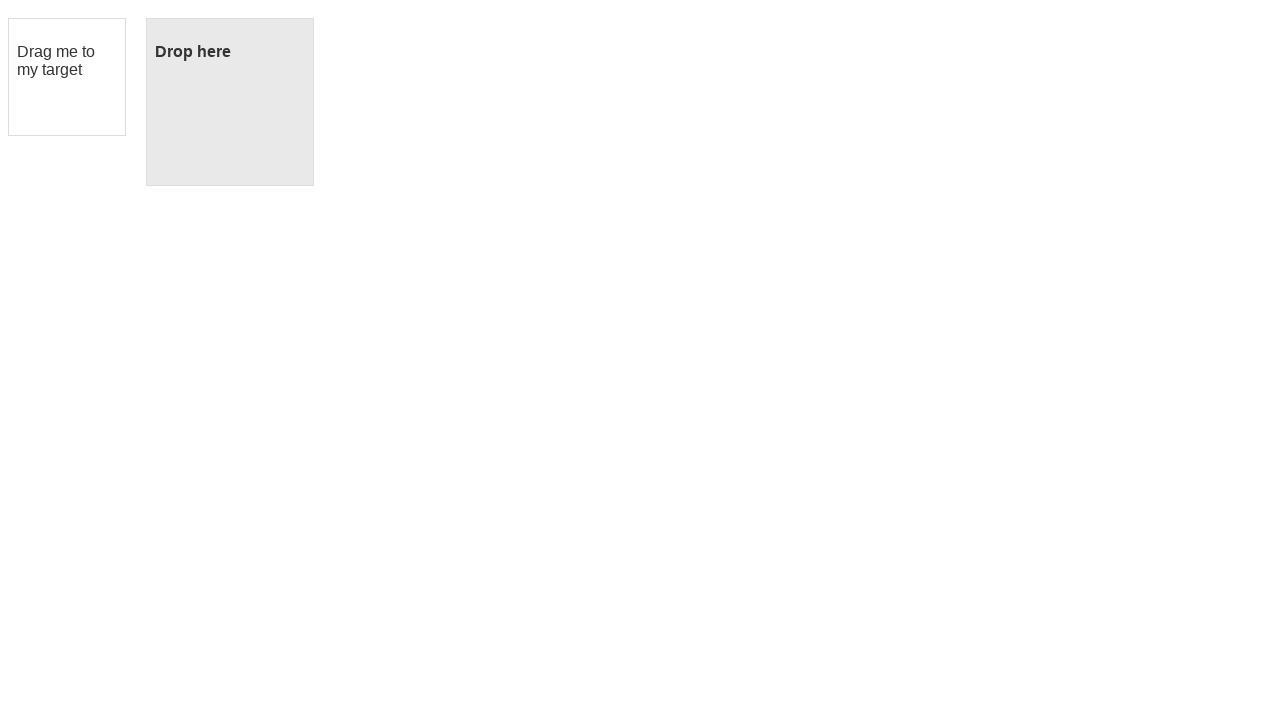

Located the draggable element
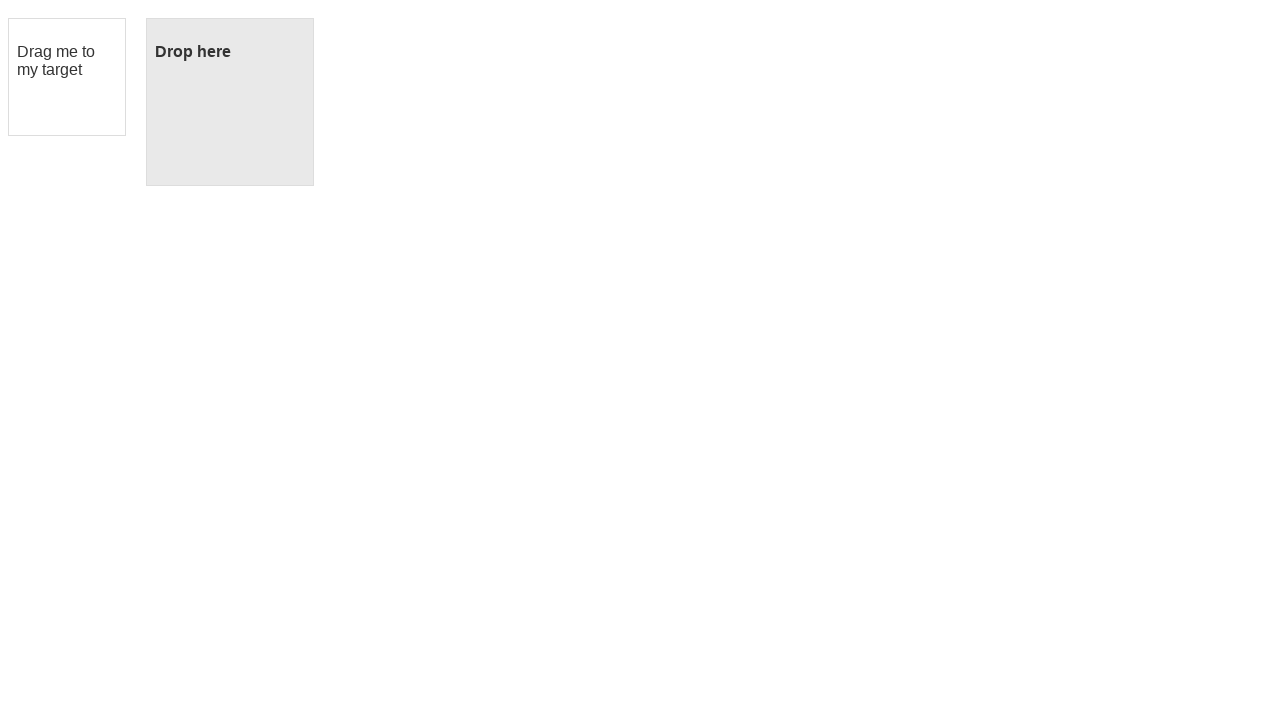

Located the droppable target element
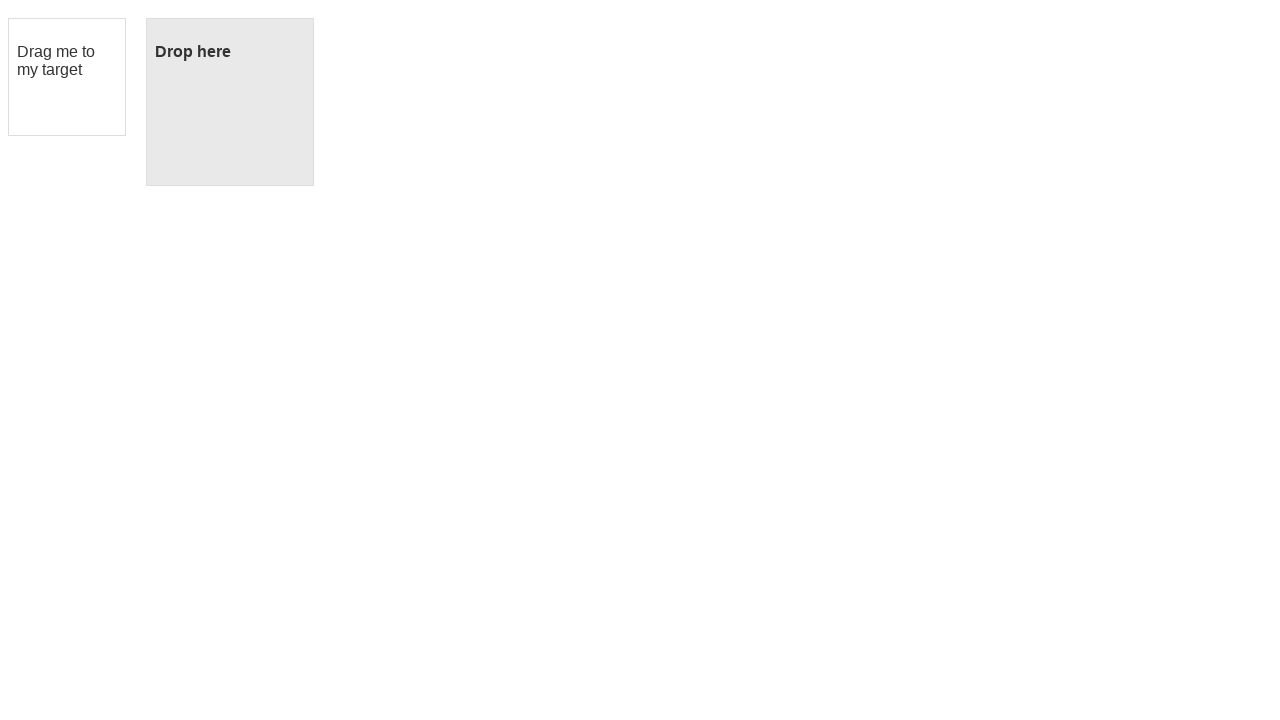

Dragged and dropped the element onto the droppable target area at (230, 102)
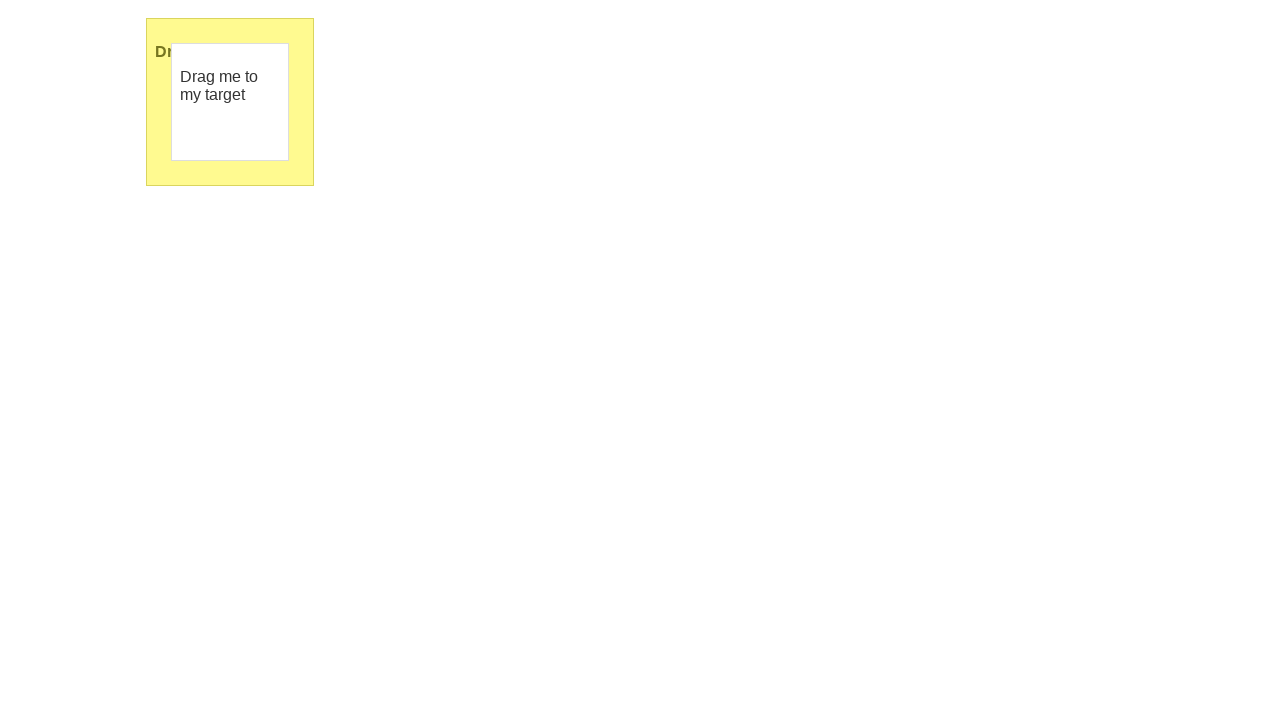

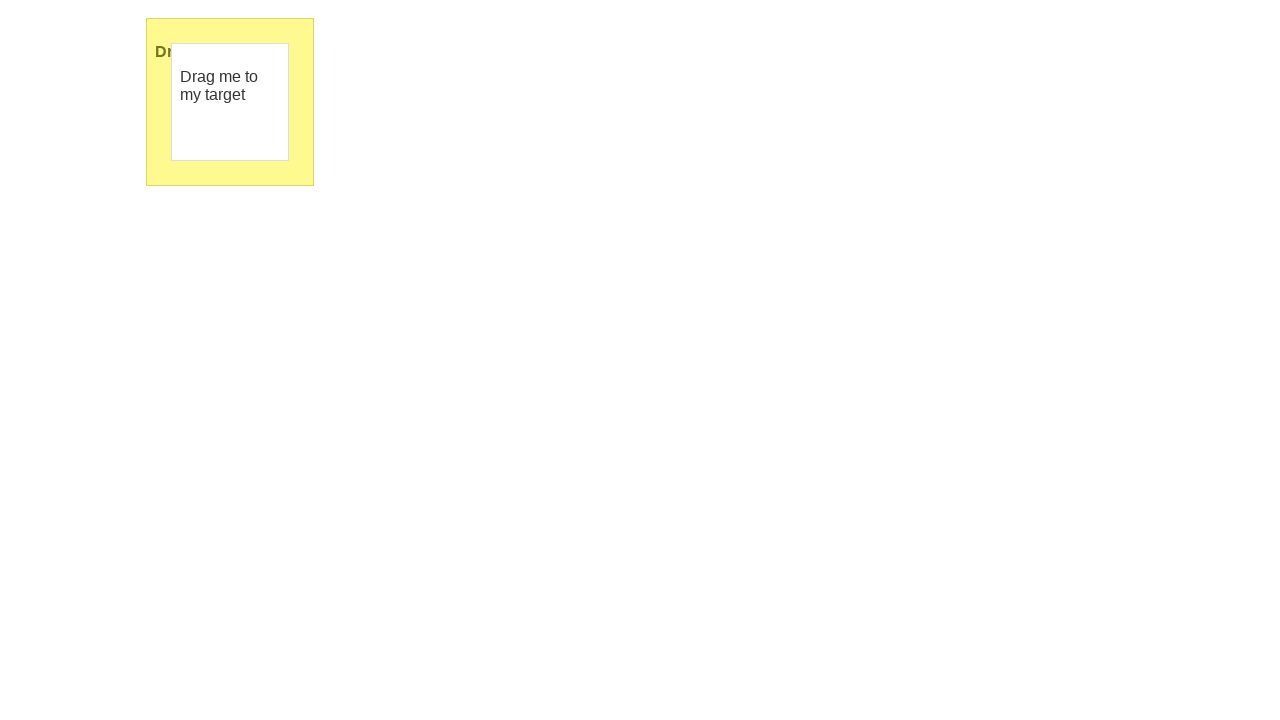